Verifies the presence of multiple text box elements on a page by checking if they exist in the DOM

Starting URL: http://only-testing-blog.blogspot.in/2014/01/textbox.html

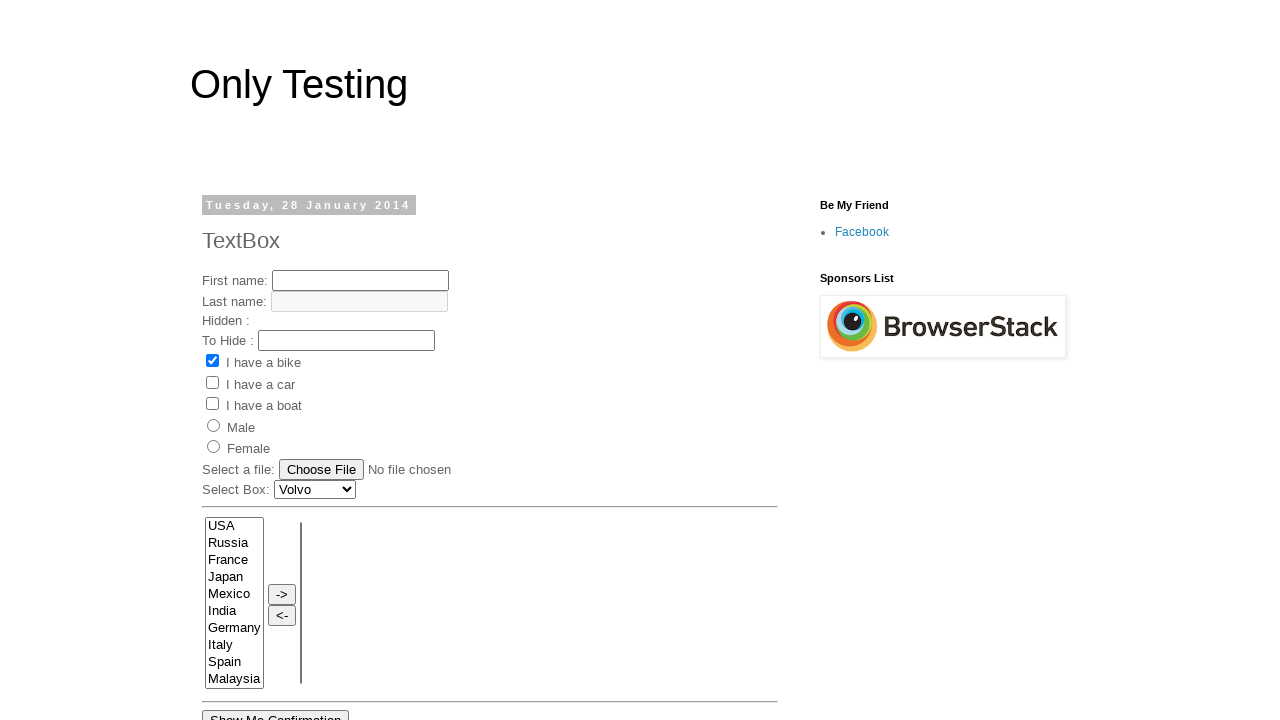

Navigated to textbox test page
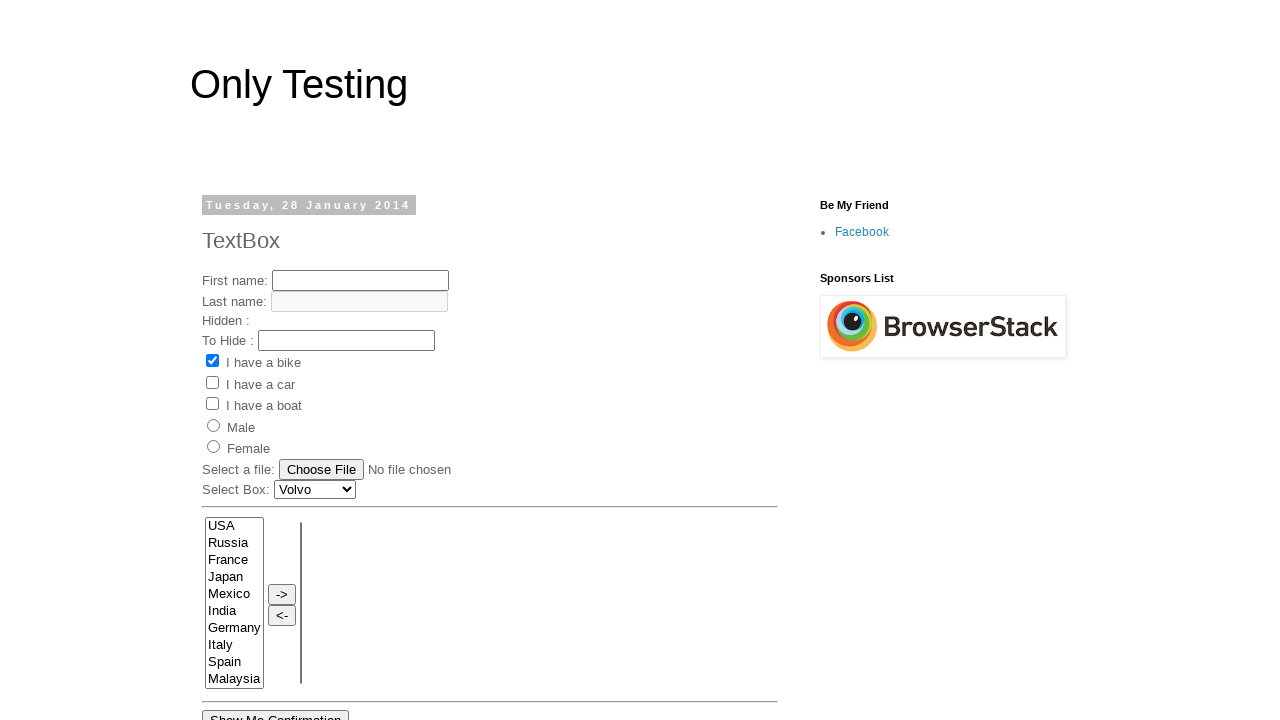

Located text box elements with xpath: //input[@id='text1']
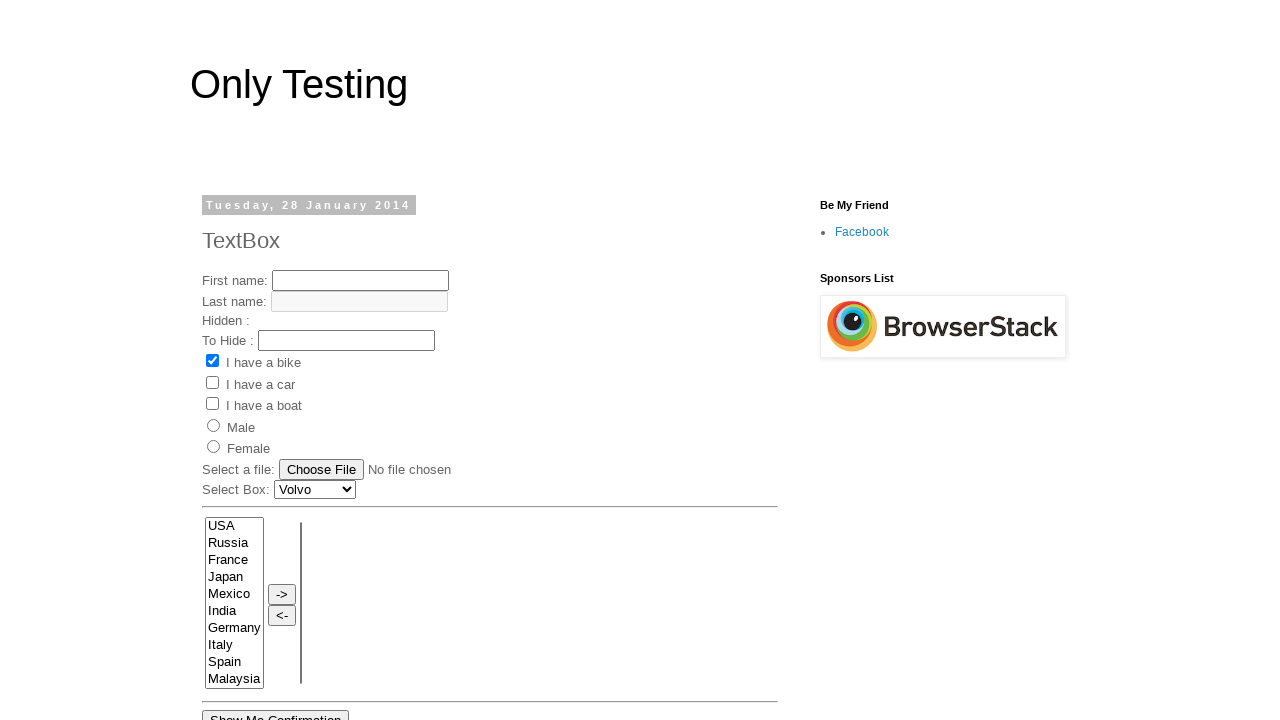

Verified TextBox1 is present on the page
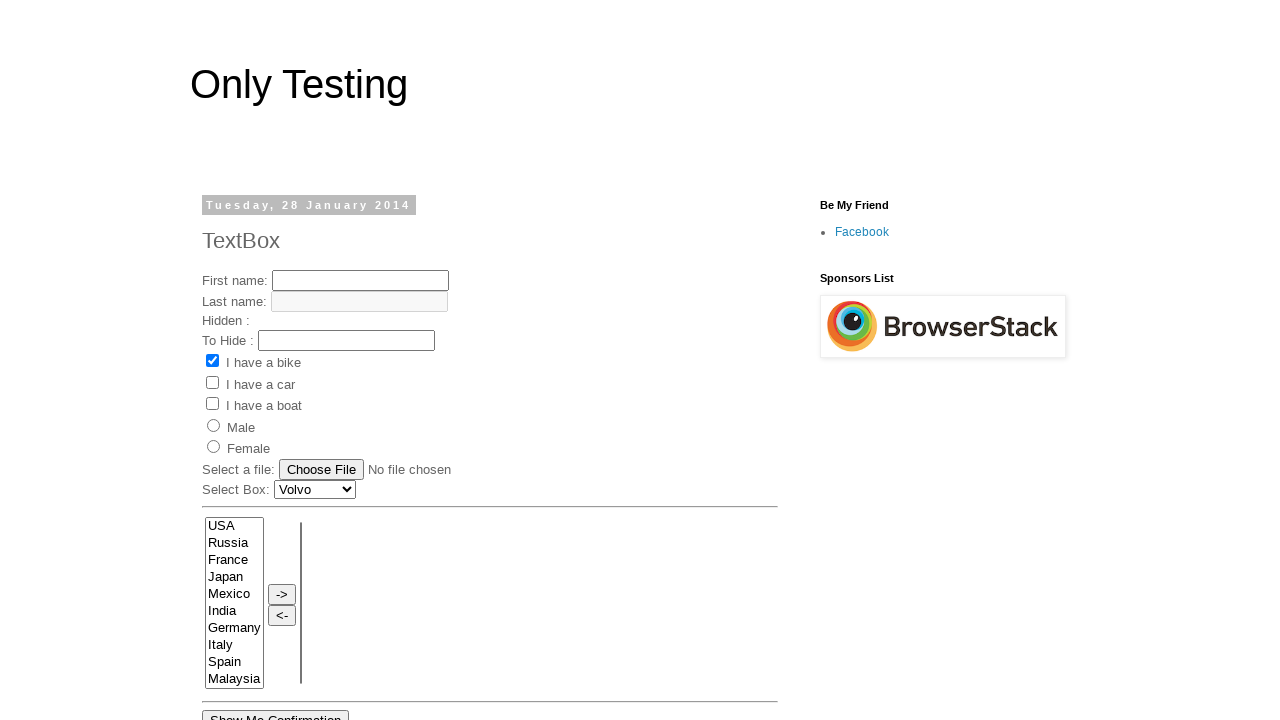

Located text box elements with xpath: //input[@id='text2']
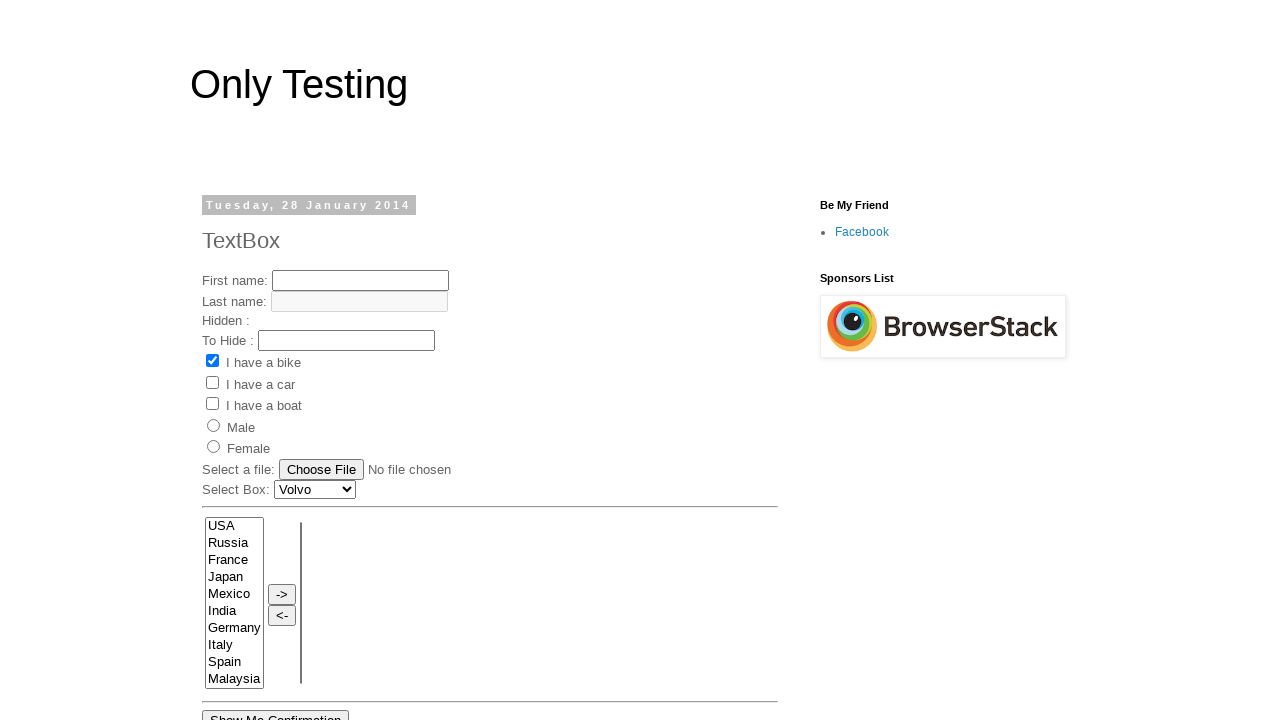

Verified TextBox2 is present on the page
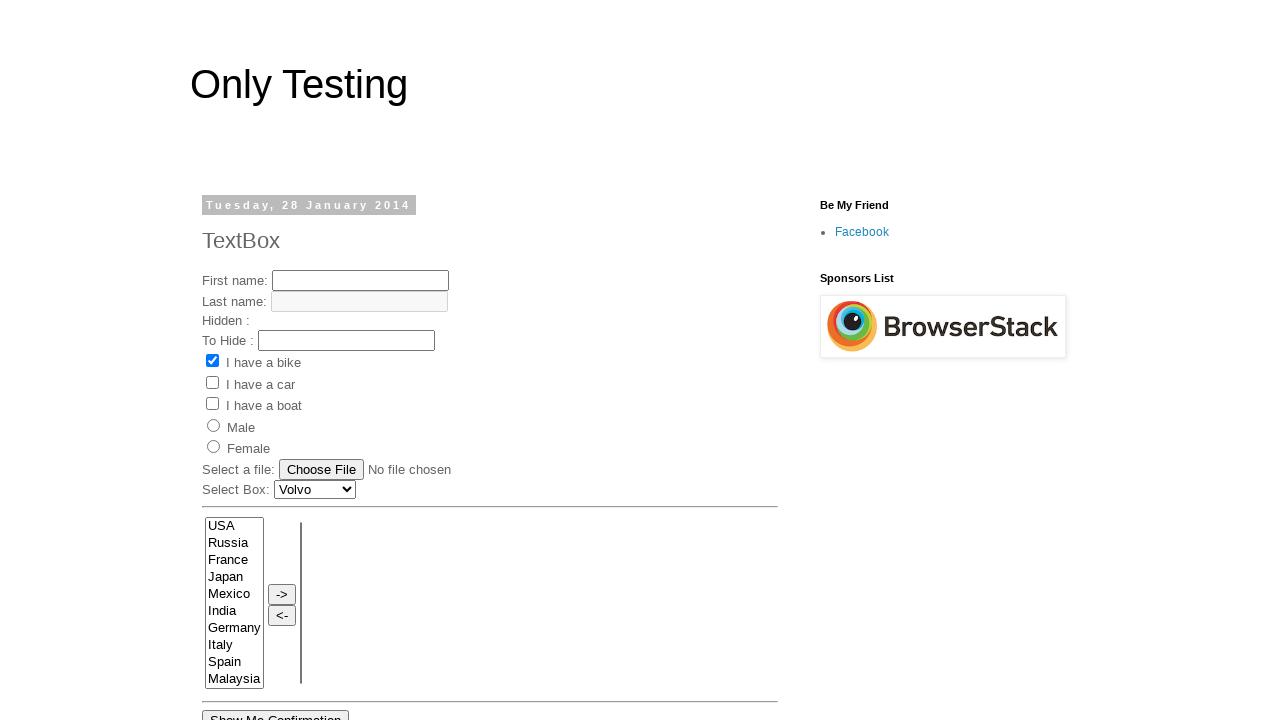

Located text box elements with xpath: //input[@id='text3']
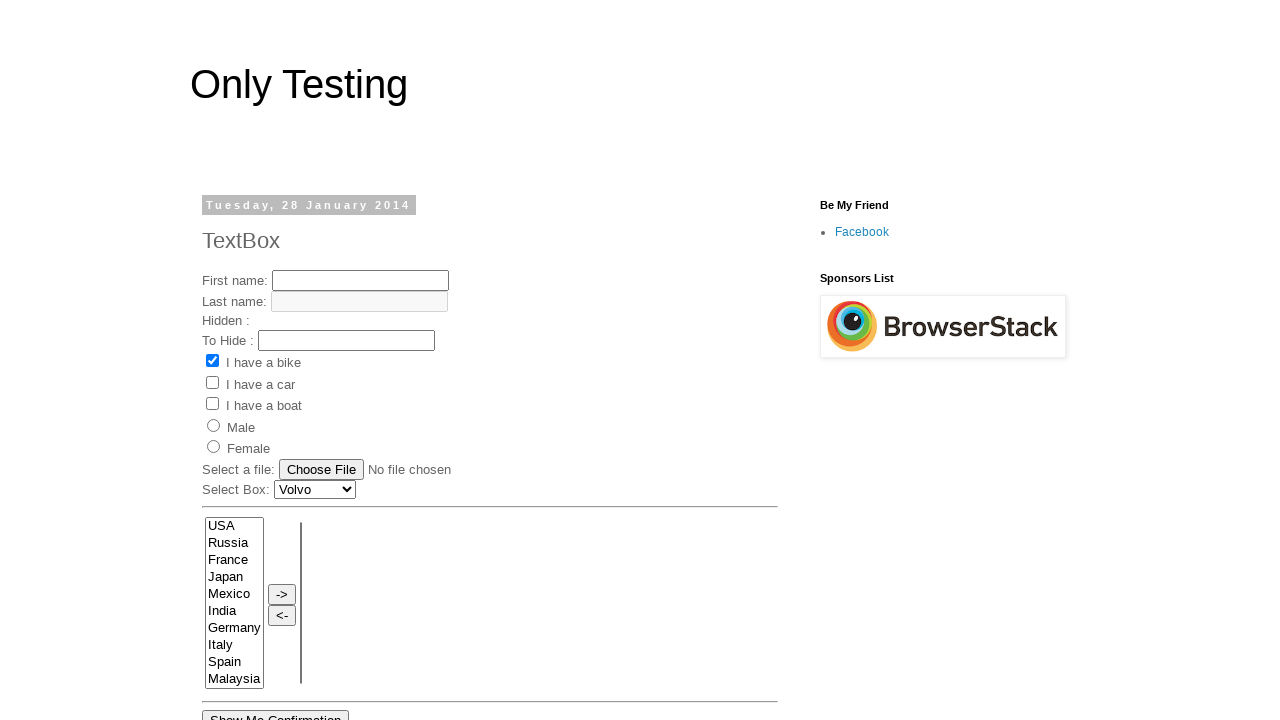

Verified TextBox3 is not present on the page
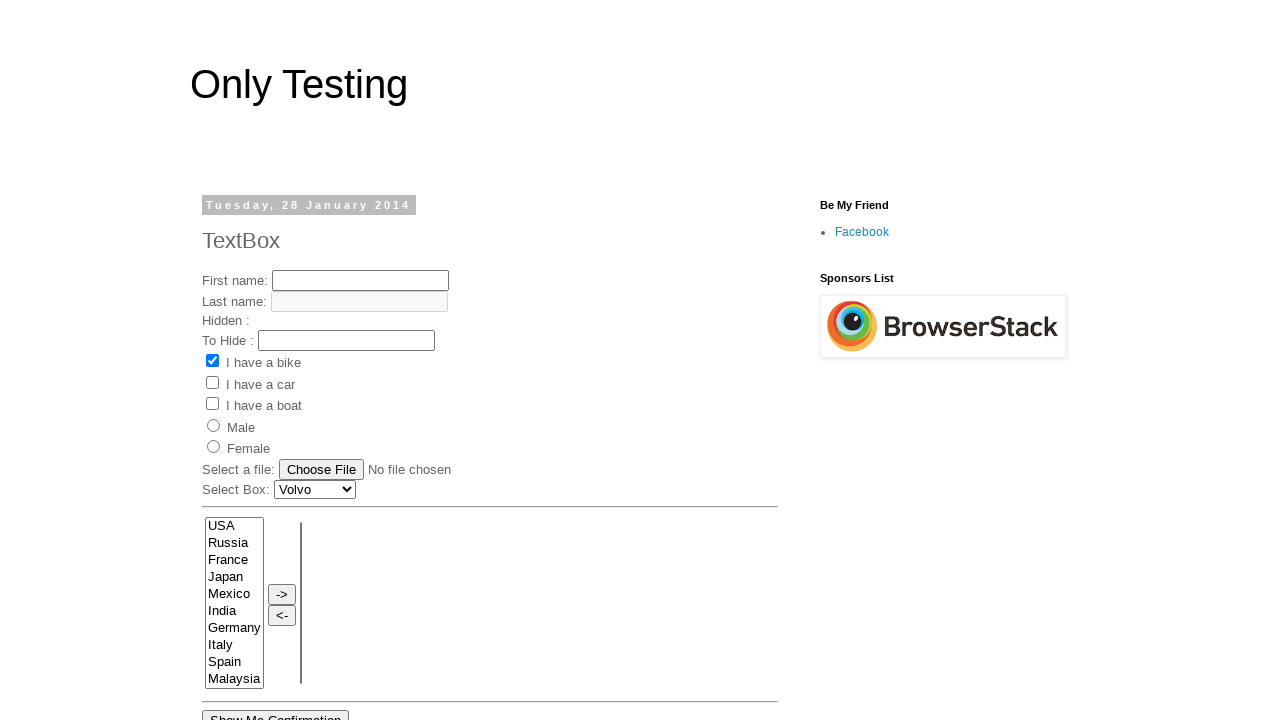

Located text box elements with xpath: //input[@id='text4']
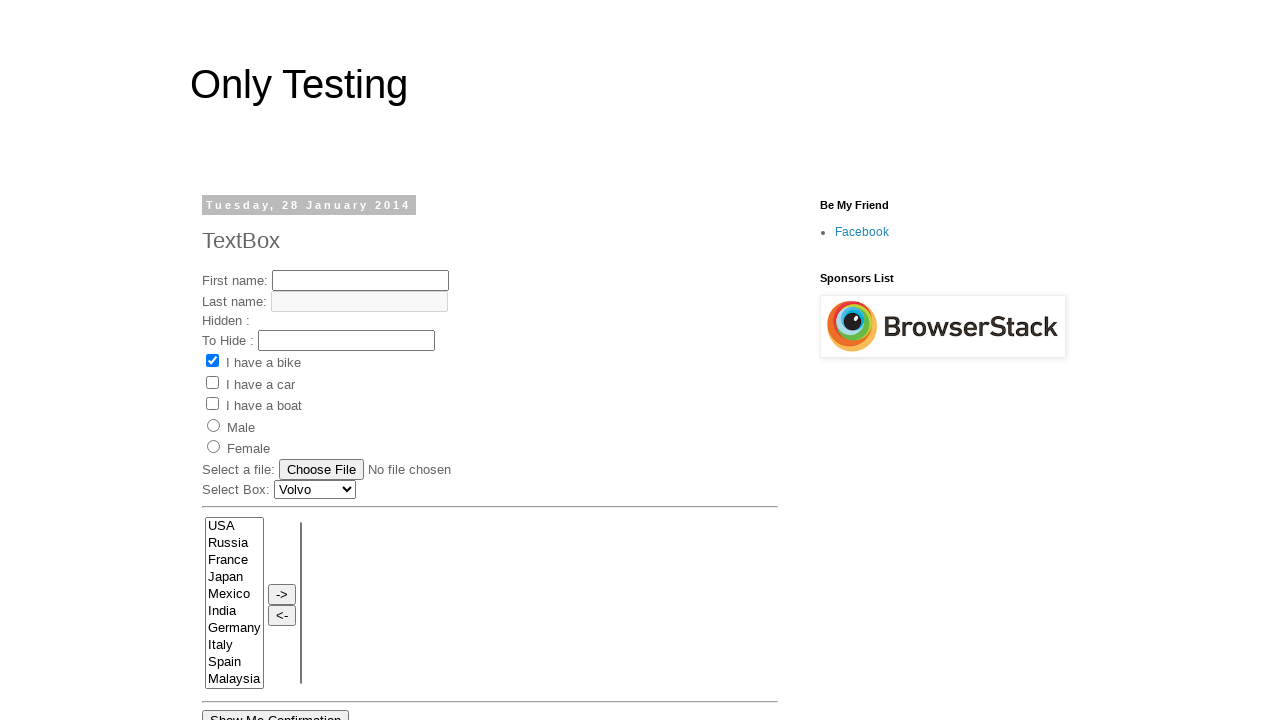

Verified TextBox4 is present on the page
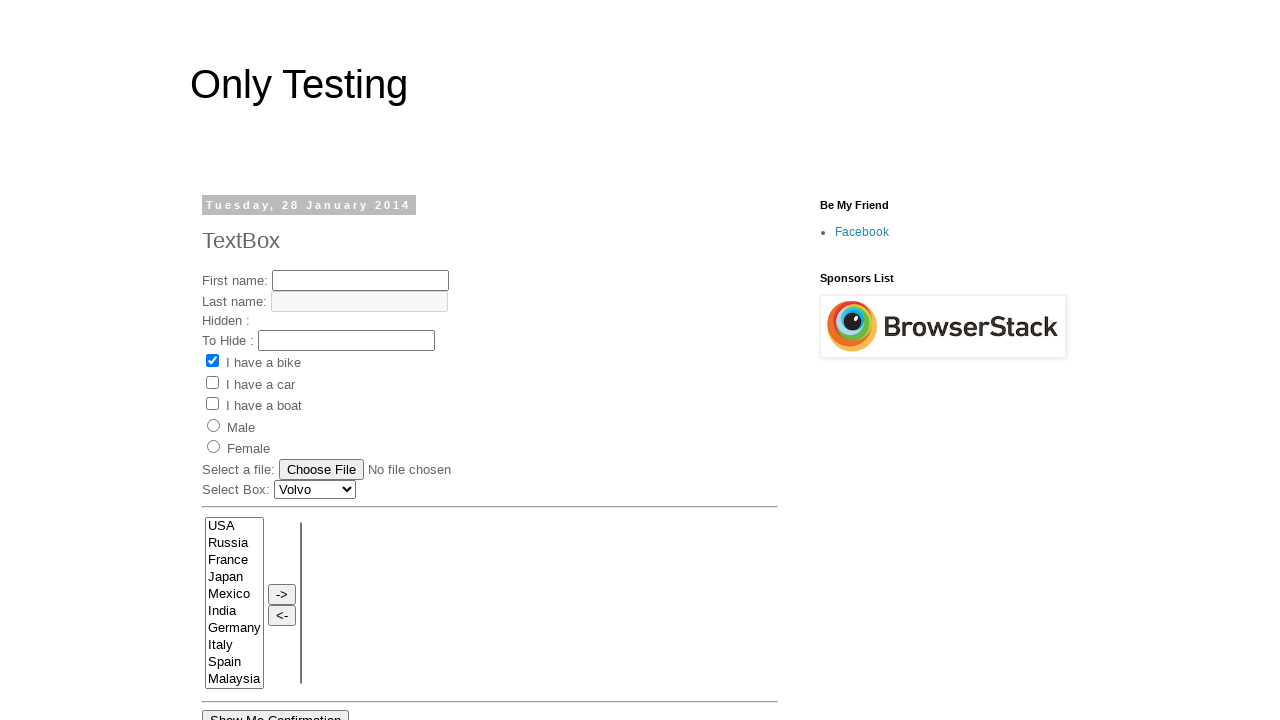

Located text box elements with xpath: //input[@id='text5']
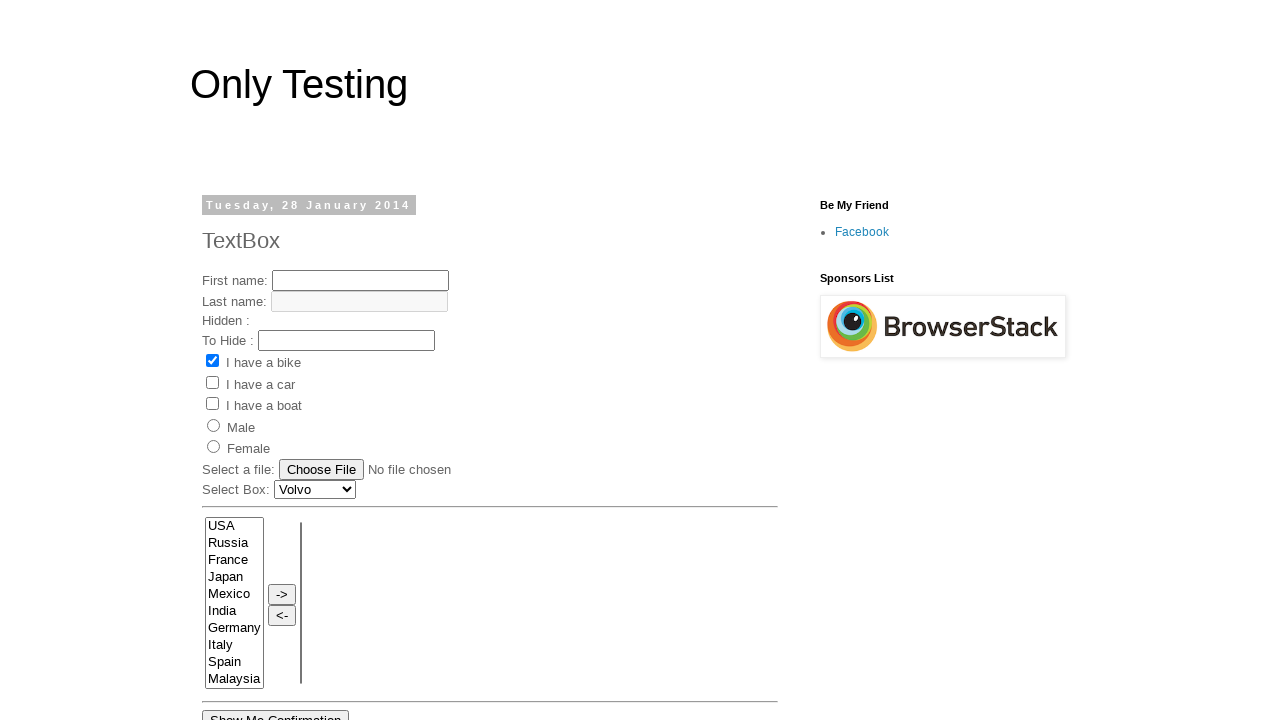

Verified TextBox5 is not present on the page
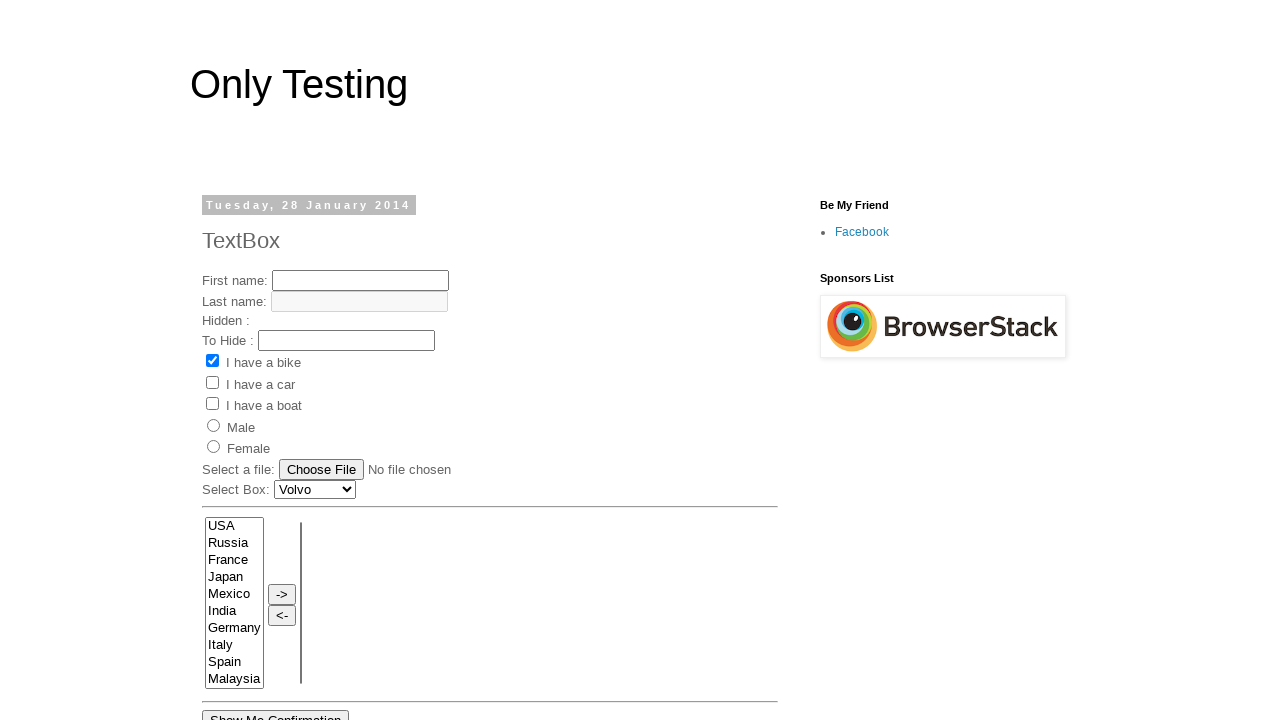

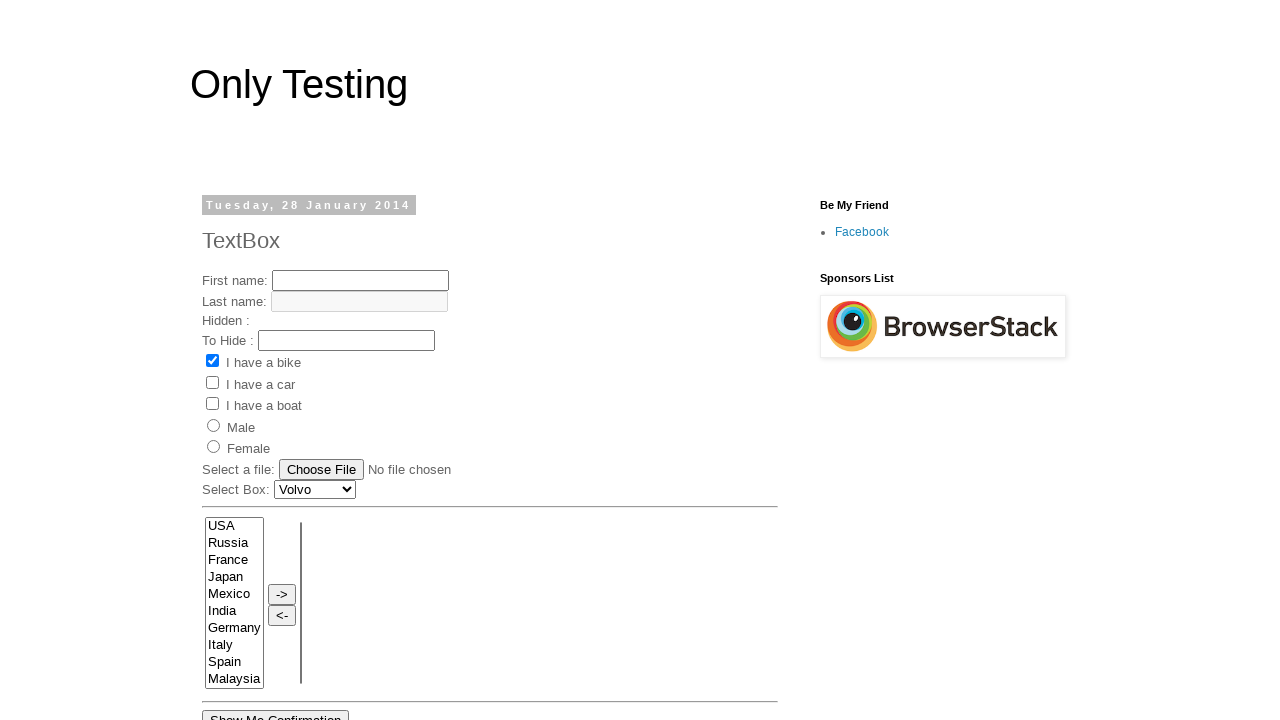